Tests checkbox interaction by clicking on two checkboxes on a test page

Starting URL: https://omayo.blogspot.com/

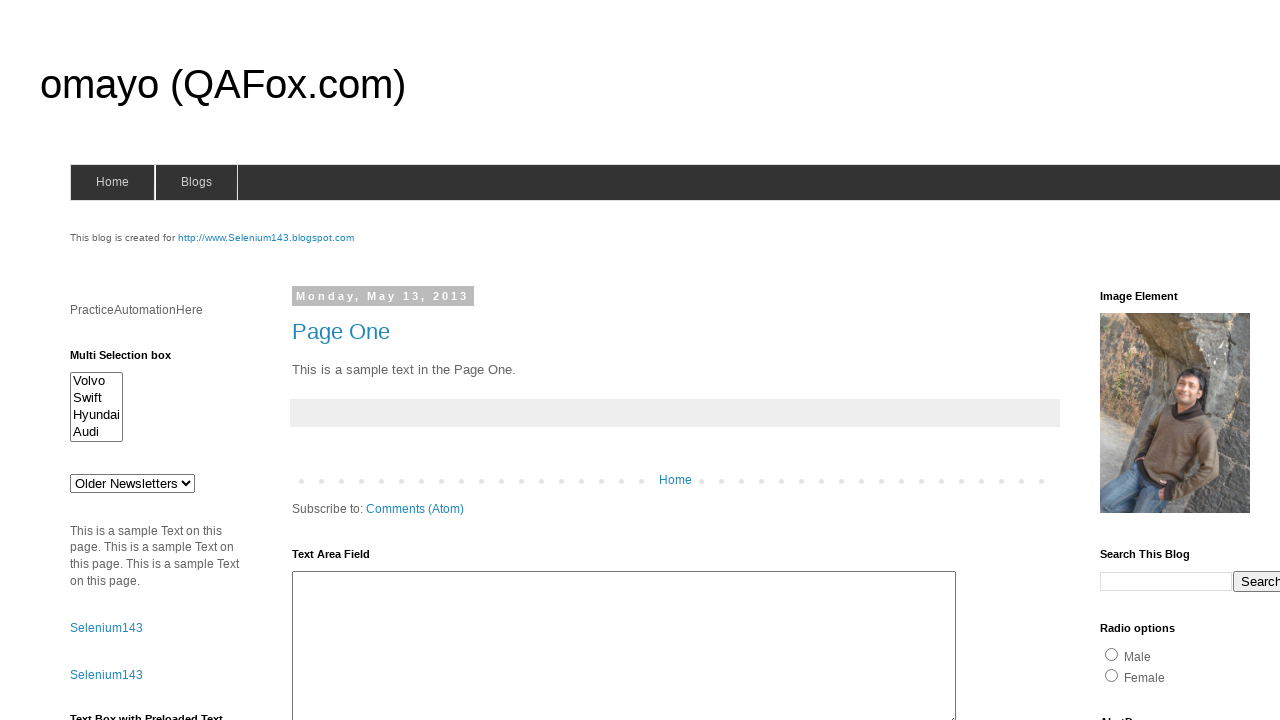

Navigated to https://omayo.blogspot.com/
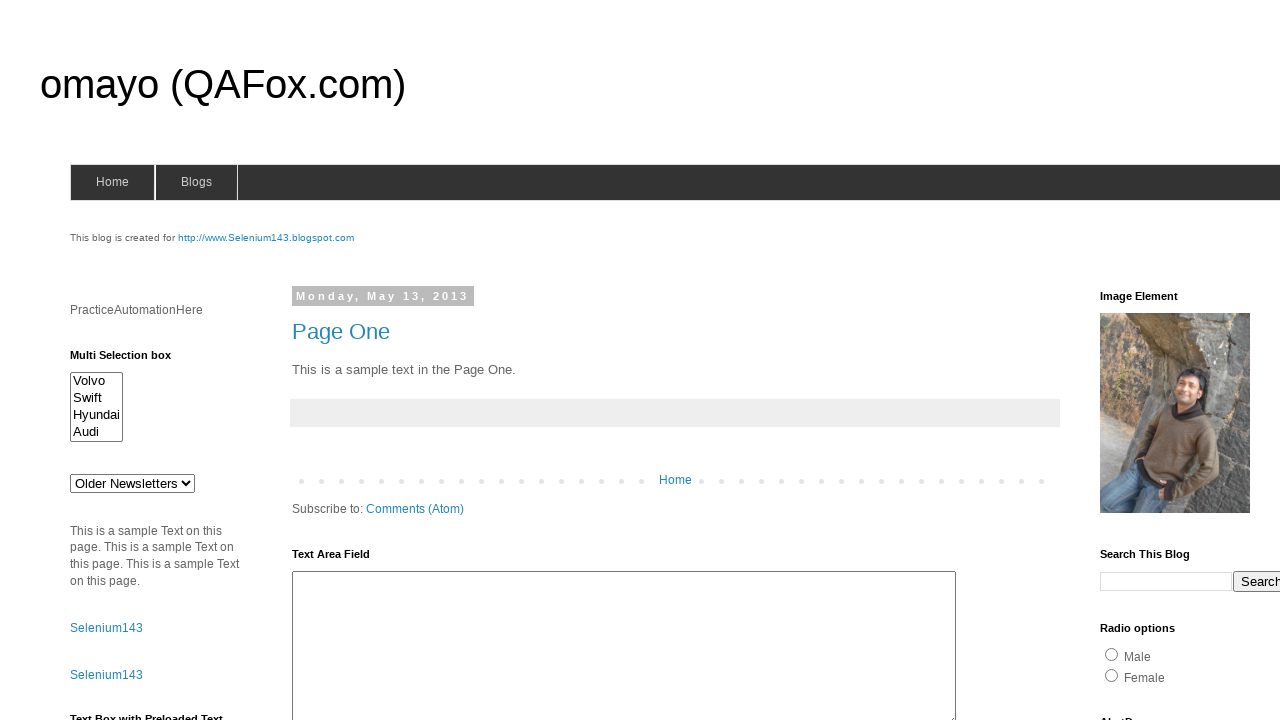

Clicked the first checkbox at (1152, 361) on #checkbox1
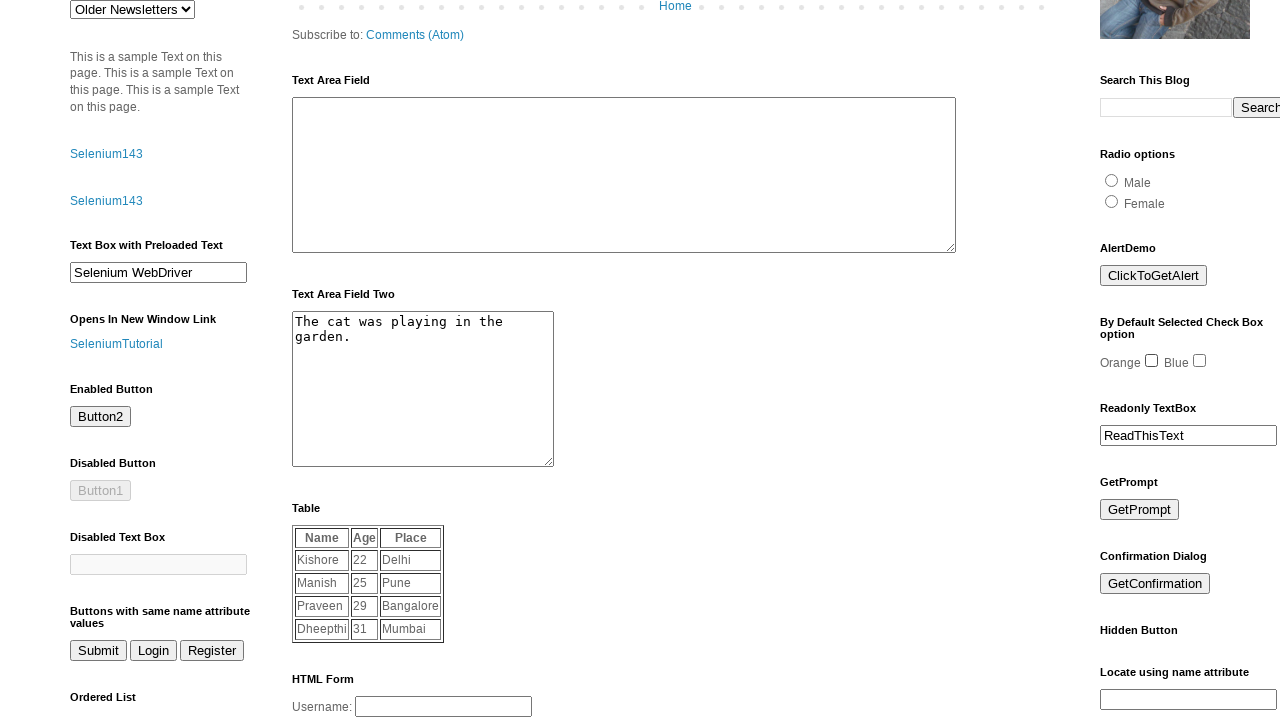

Clicked the second checkbox at (1200, 361) on #checkbox2
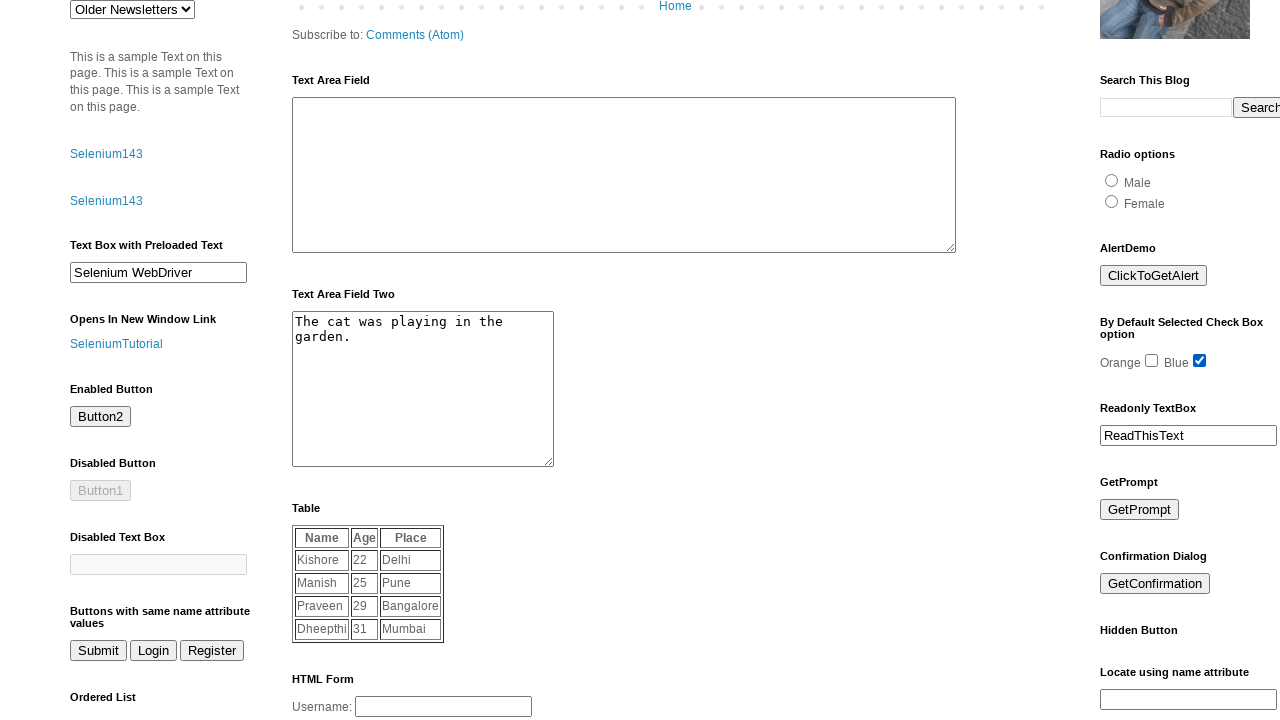

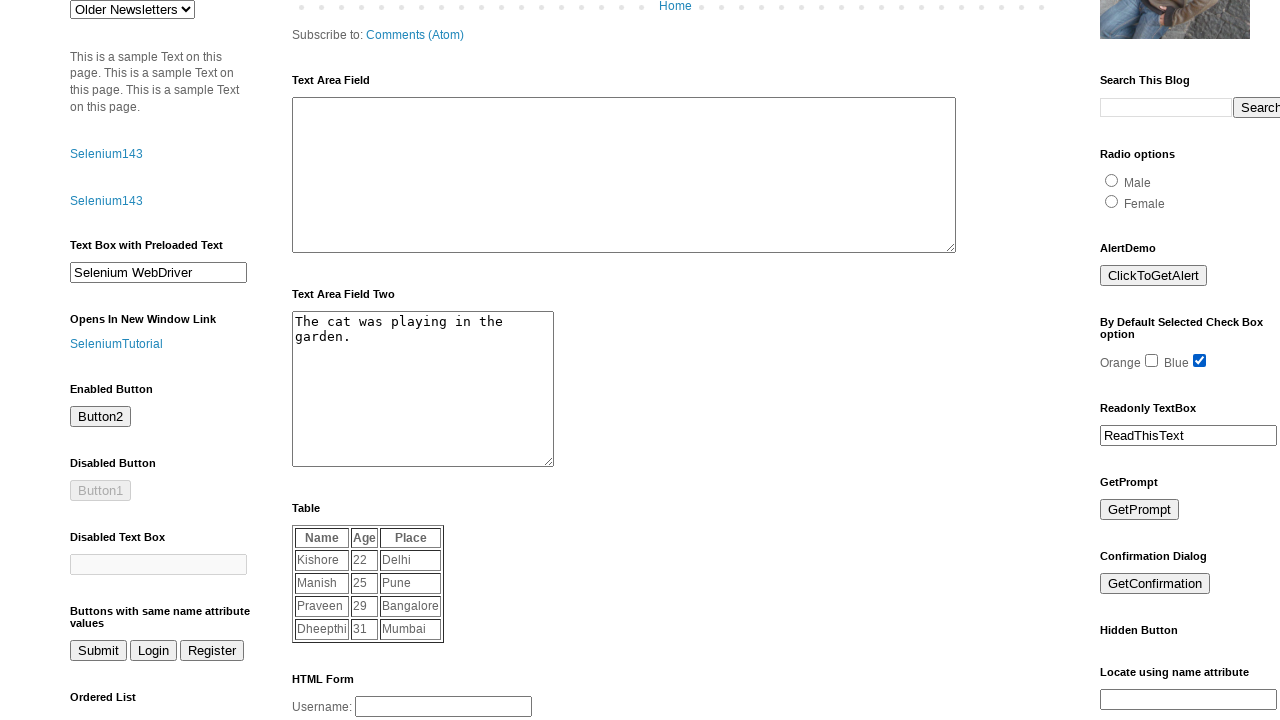